Tests selecting from a dropdown using Playwright's built-in select method to choose an option by its visible text and verifies the selection.

Starting URL: http://the-internet.herokuapp.com/dropdown

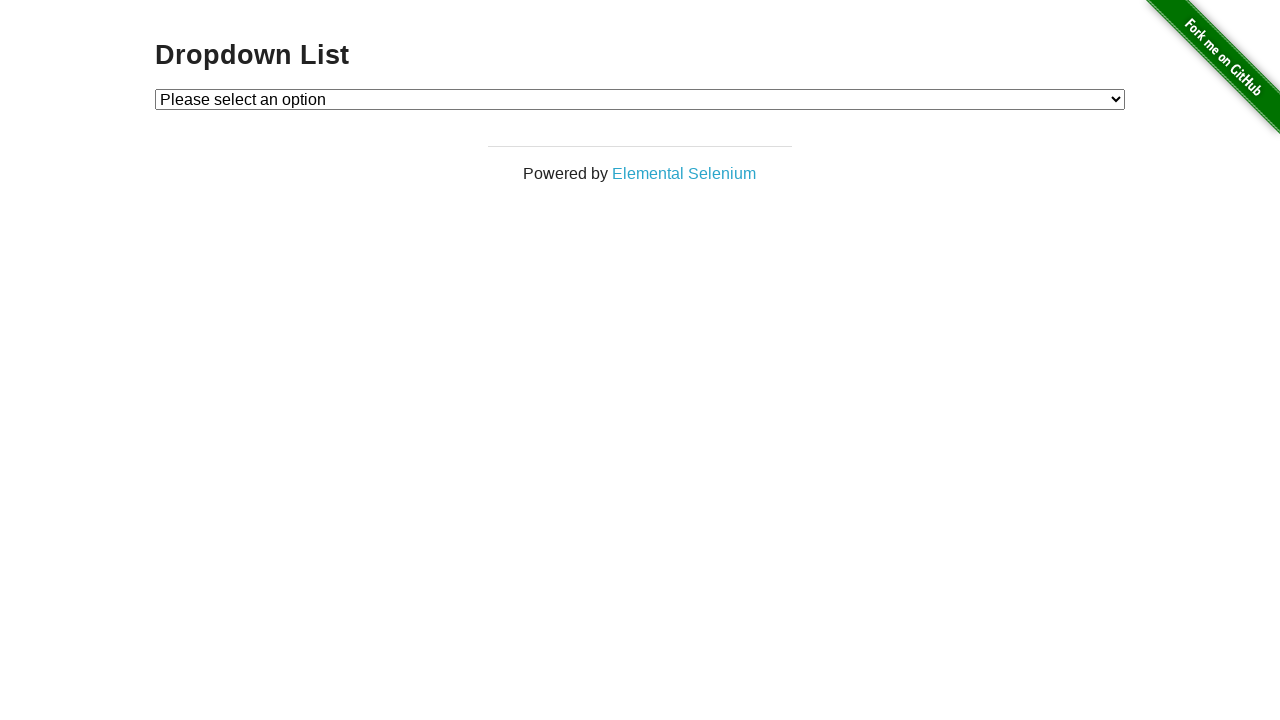

Selected 'Option 1' from the dropdown using visible text on #dropdown
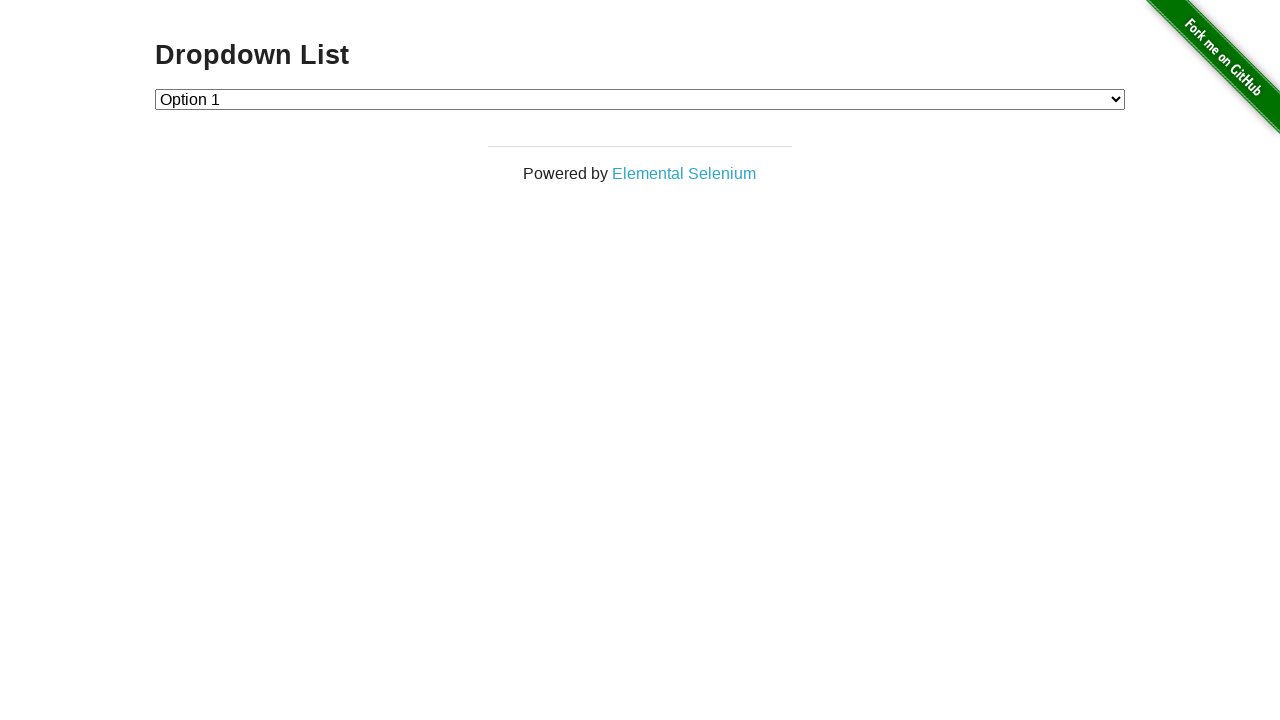

Located the currently selected dropdown option
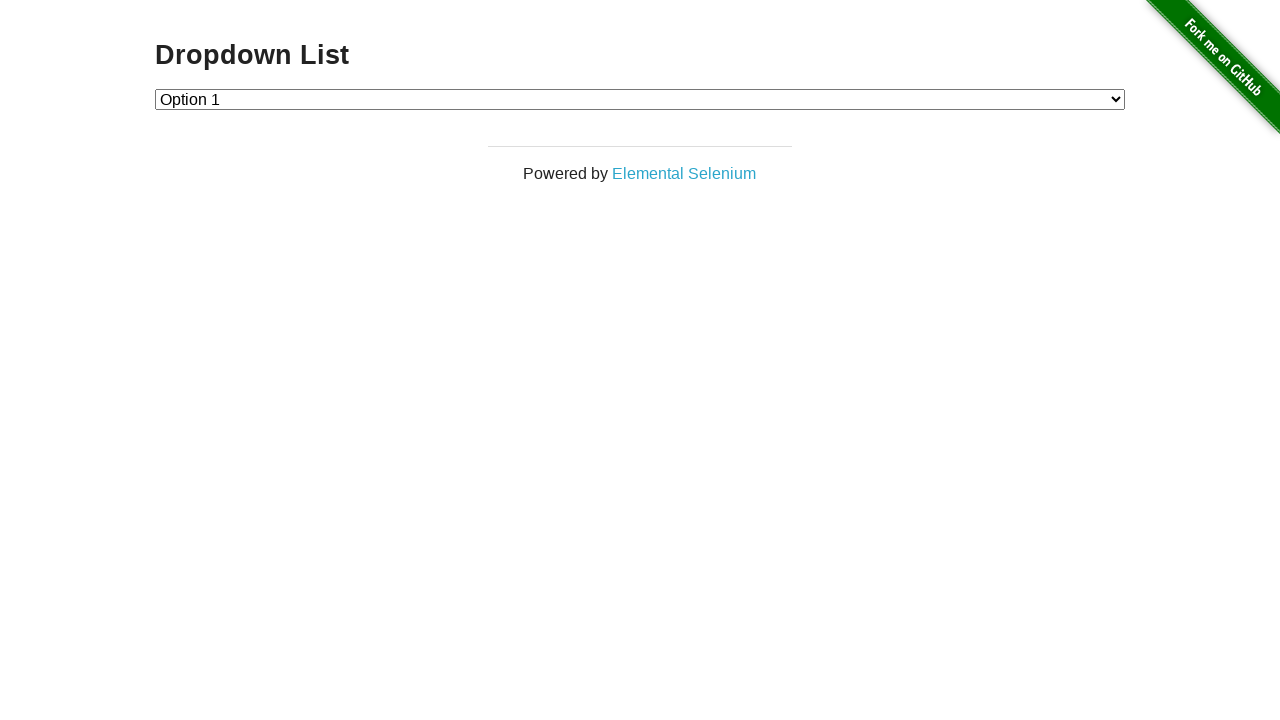

Verified that 'Option 1' is correctly selected in the dropdown
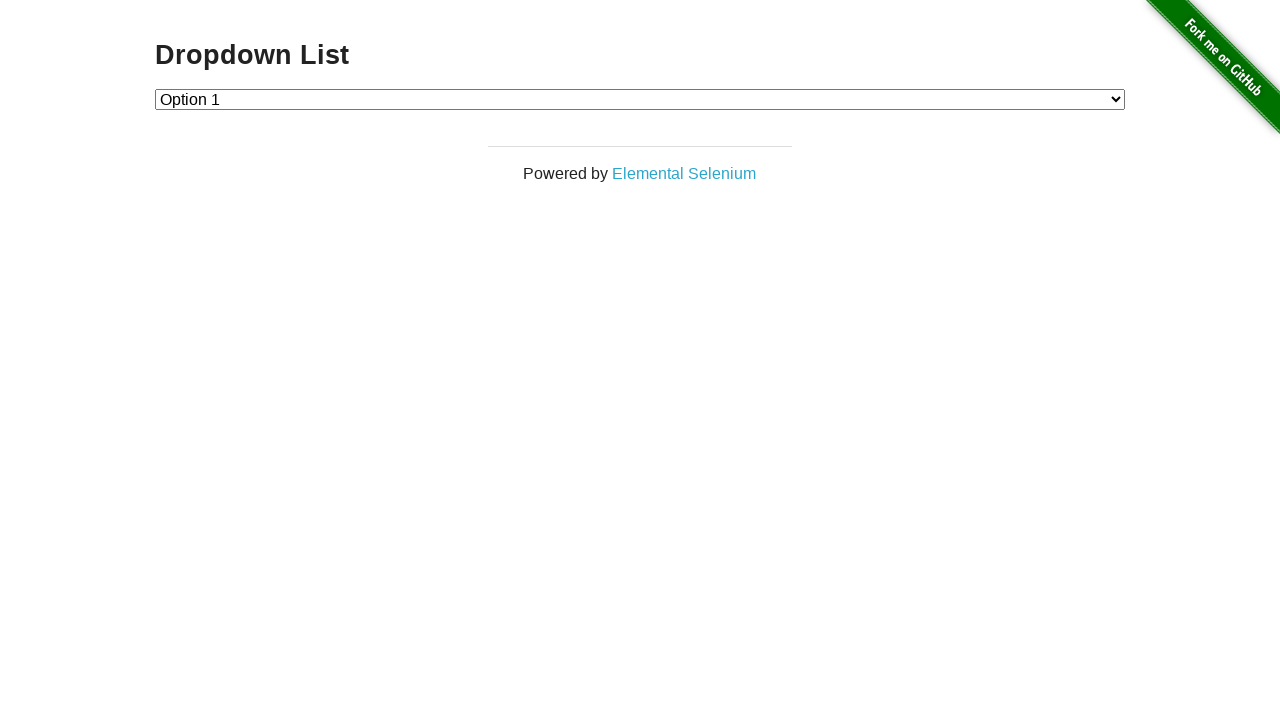

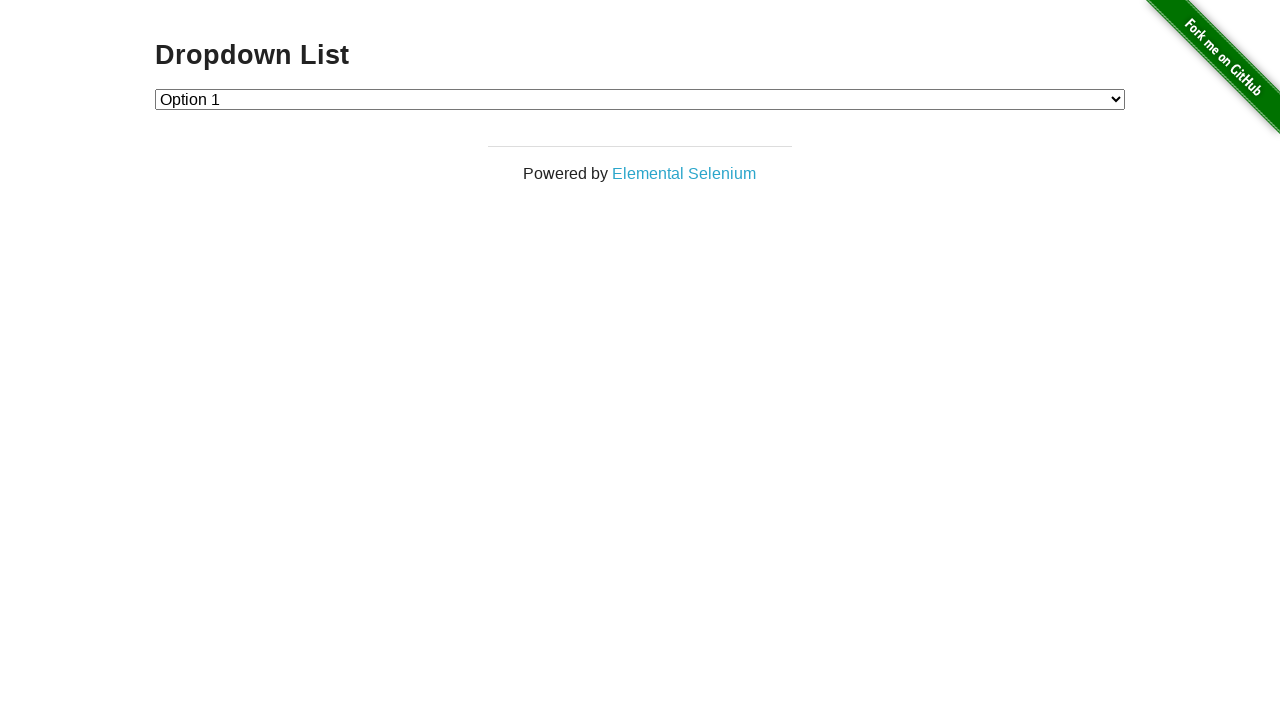